Waits for a price to reach $100, then books and solves a mathematical problem by calculating the logarithm of a trigonometric expression and submitting the answer

Starting URL: http://suninjuly.github.io/explicit_wait2.html

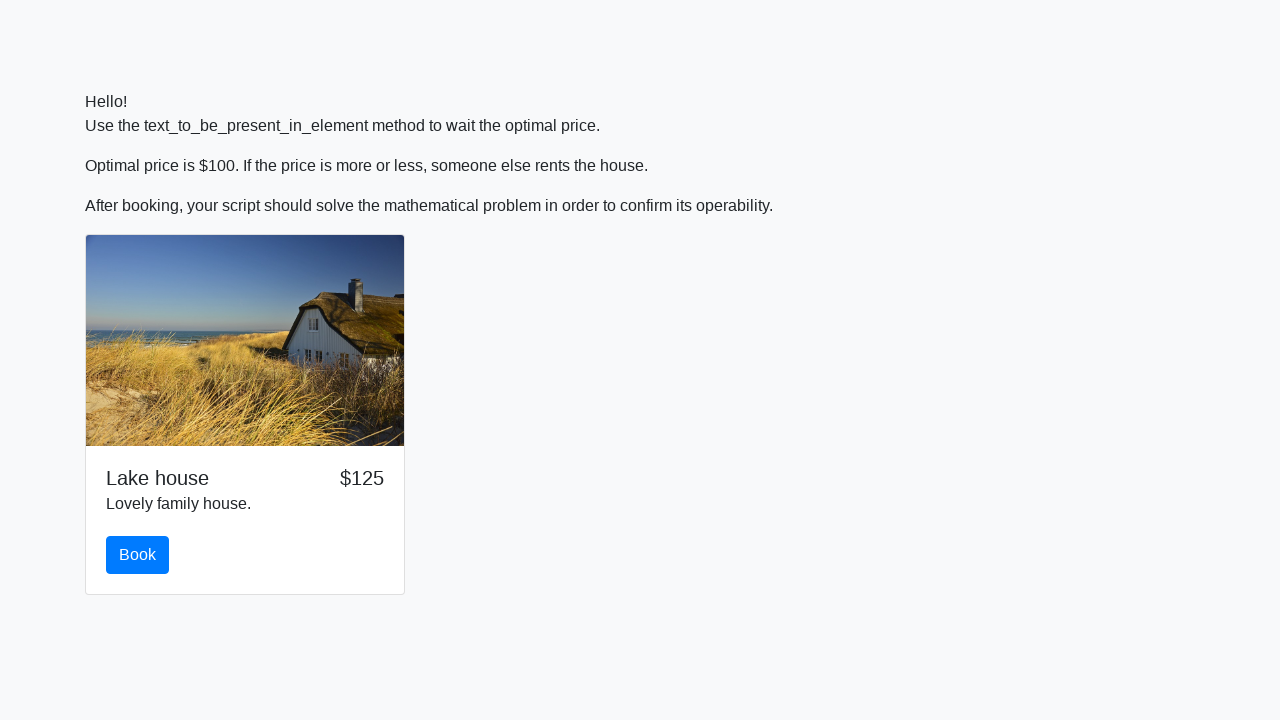

Waited for price to reach $100
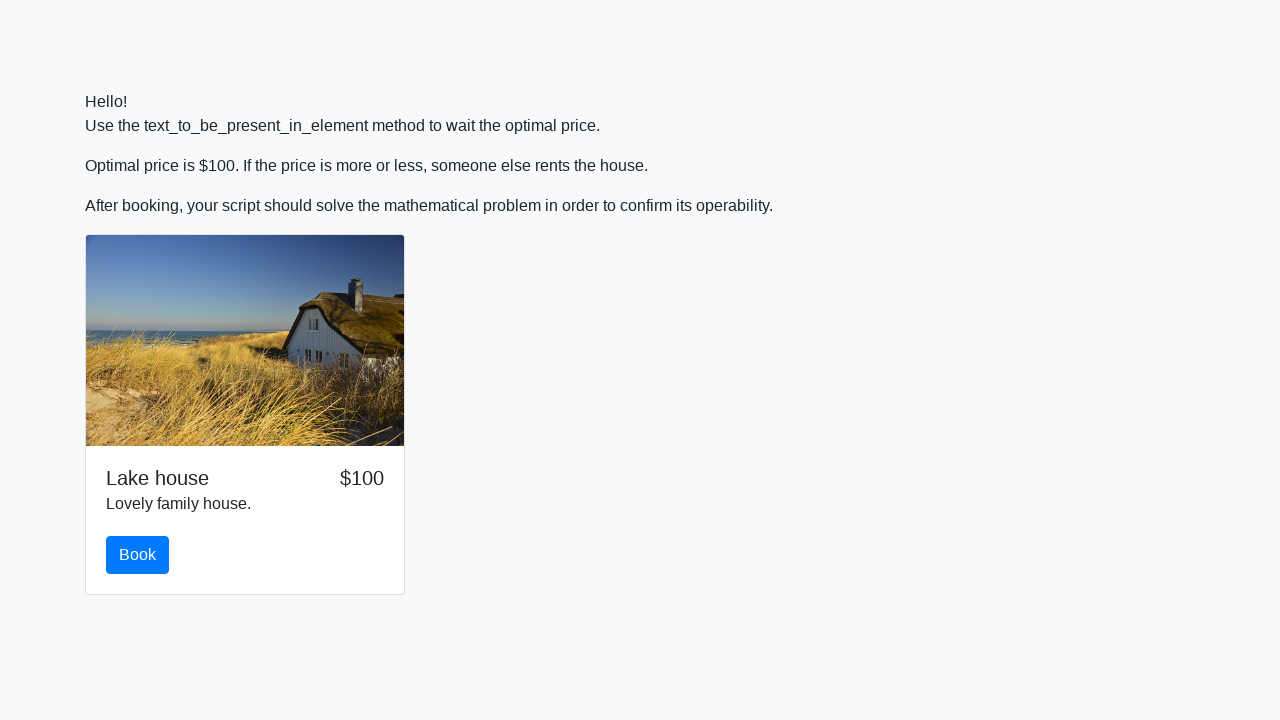

Clicked the book button at (138, 555) on #book
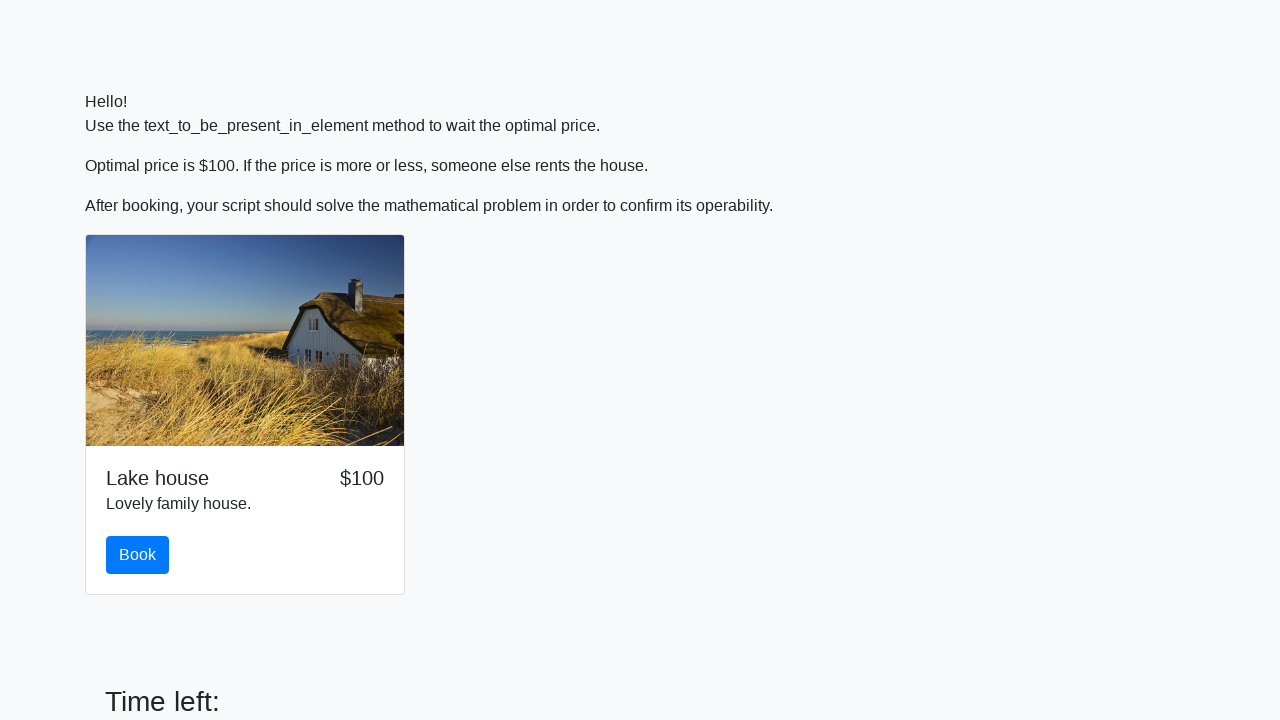

Retrieved input value: 586
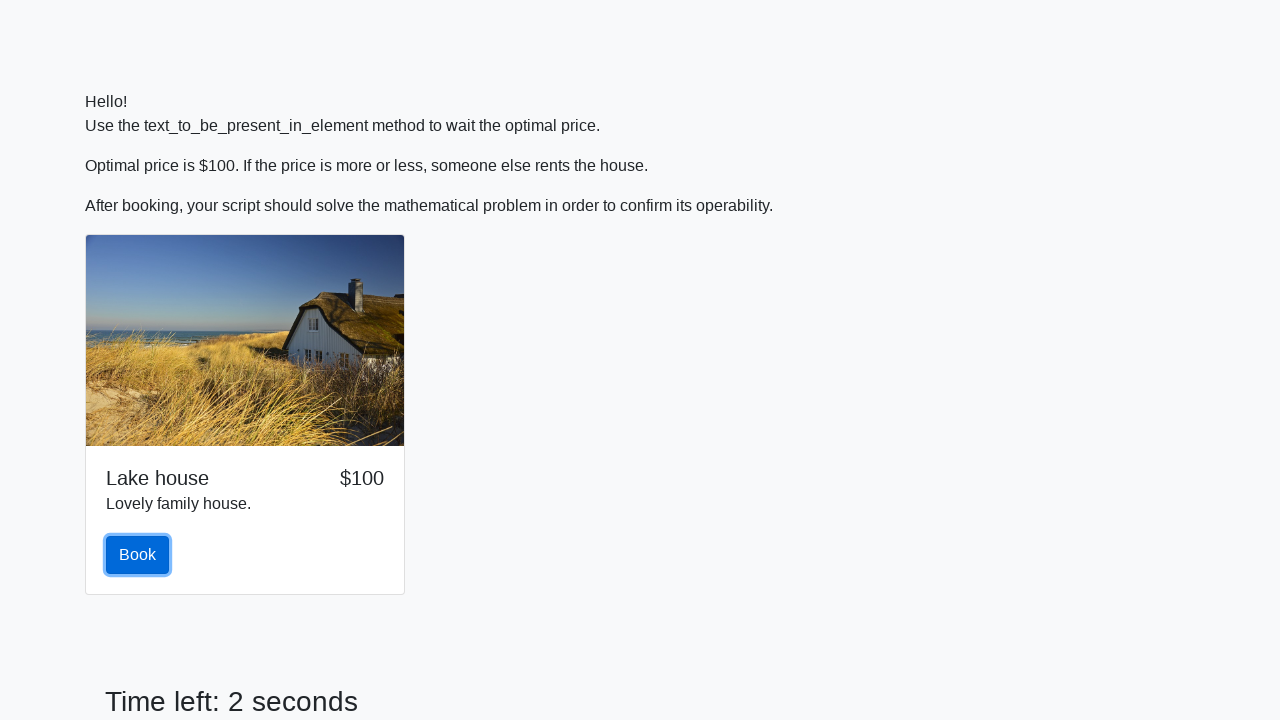

Calculated logarithm of trigonometric expression: 2.4805786893863866
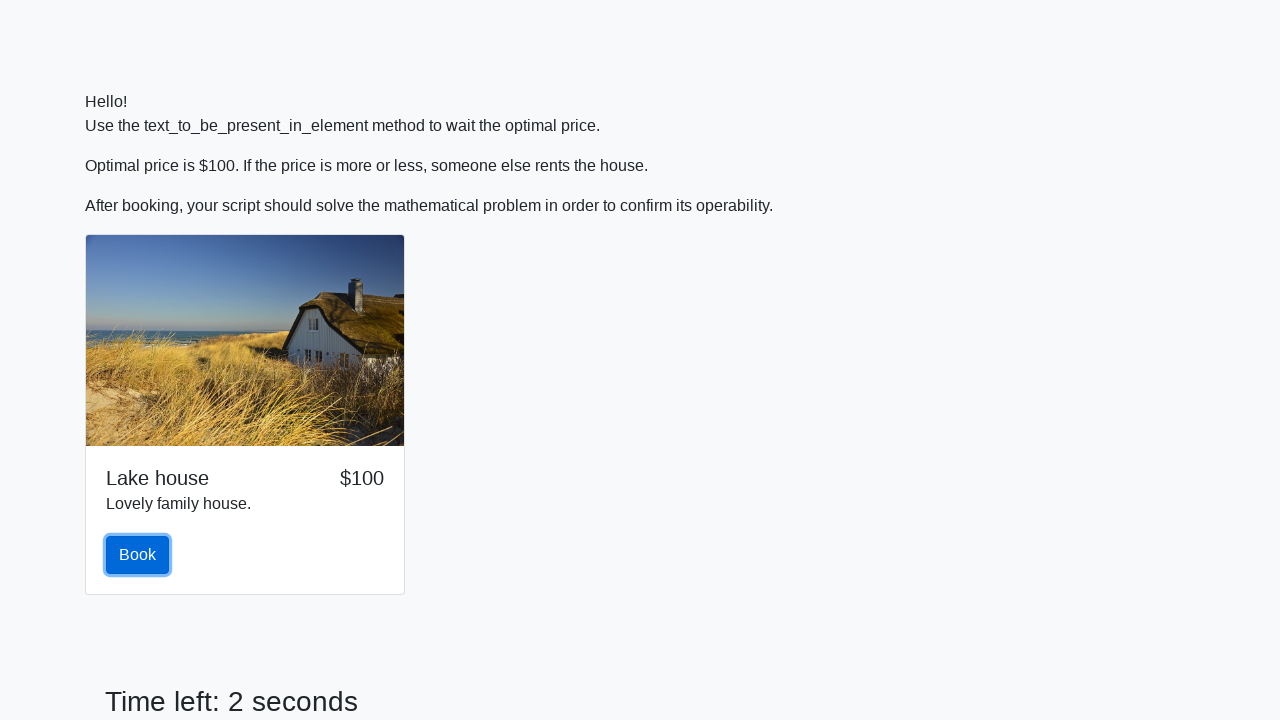

Filled answer field with calculated value: 2.4805786893863866 on #answer
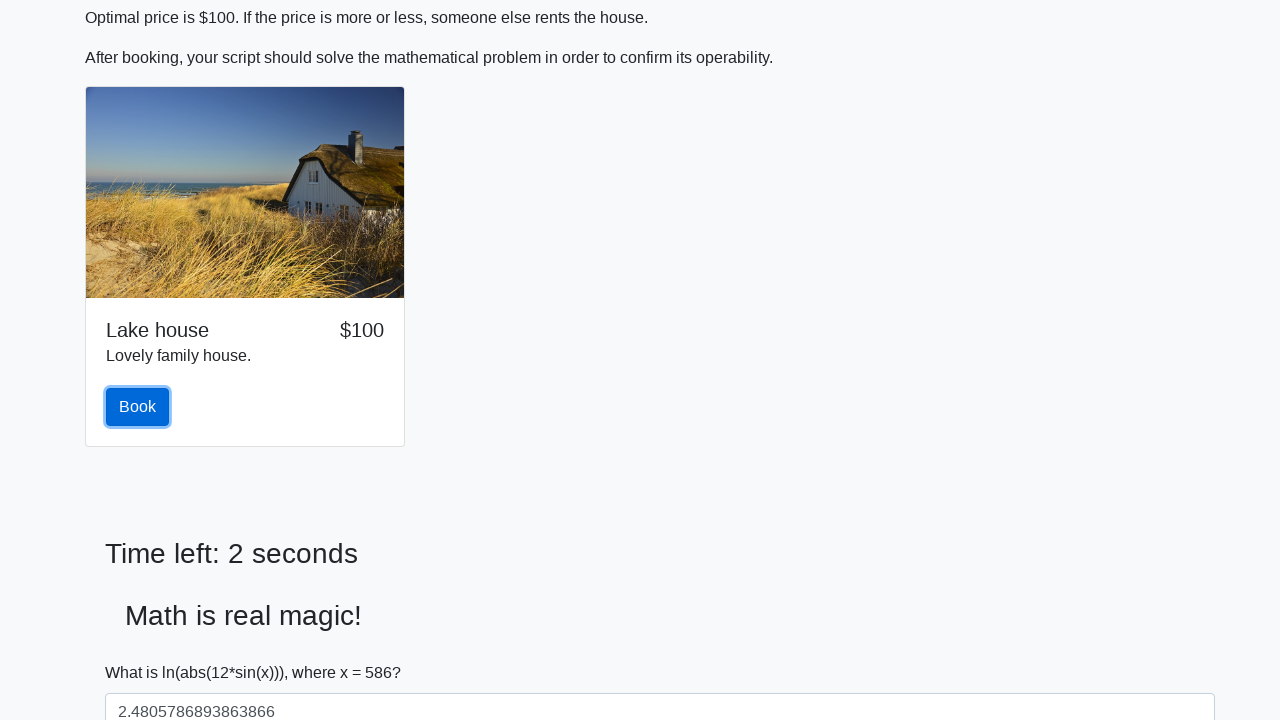

Scrolled solve button into view
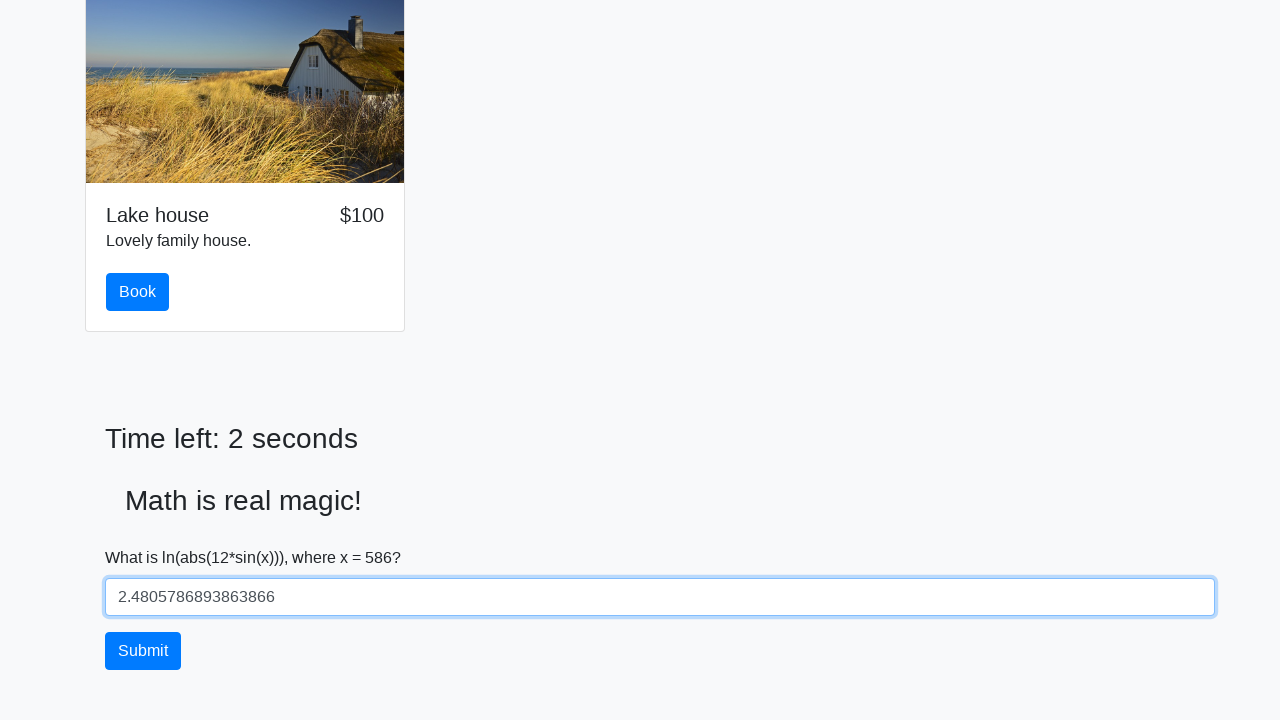

Clicked the solve button to submit answer at (143, 651) on #solve
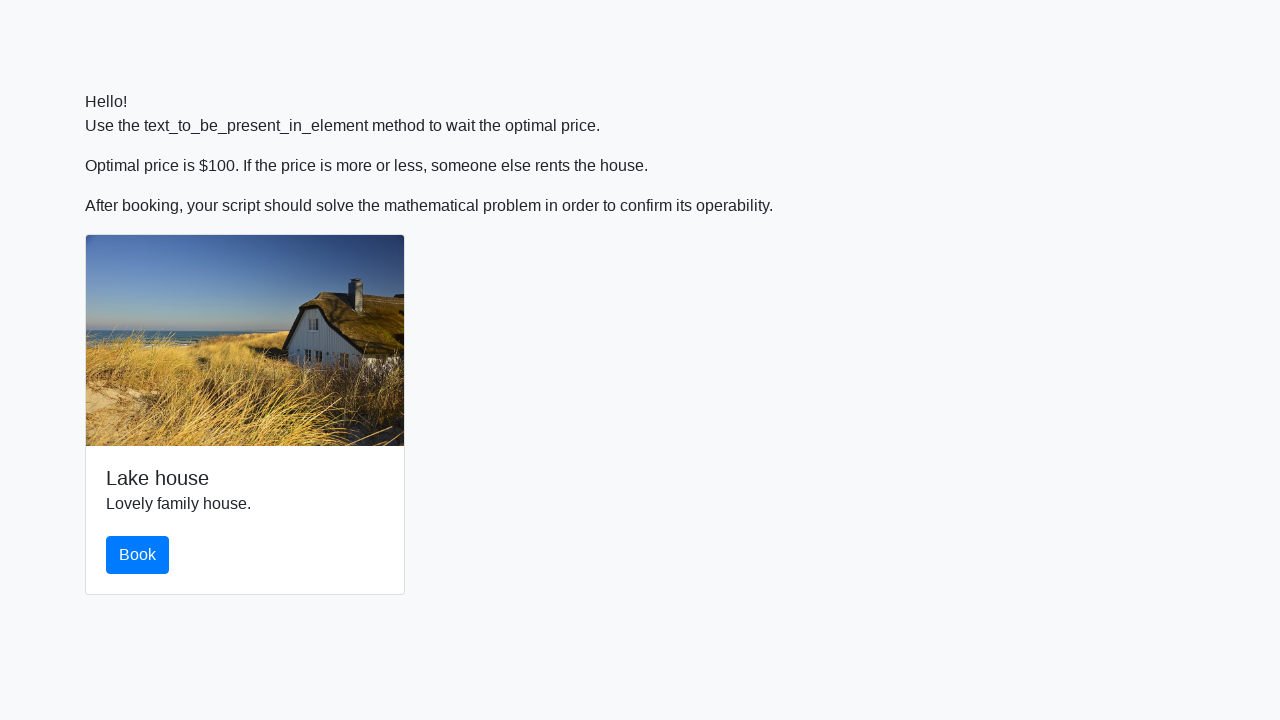

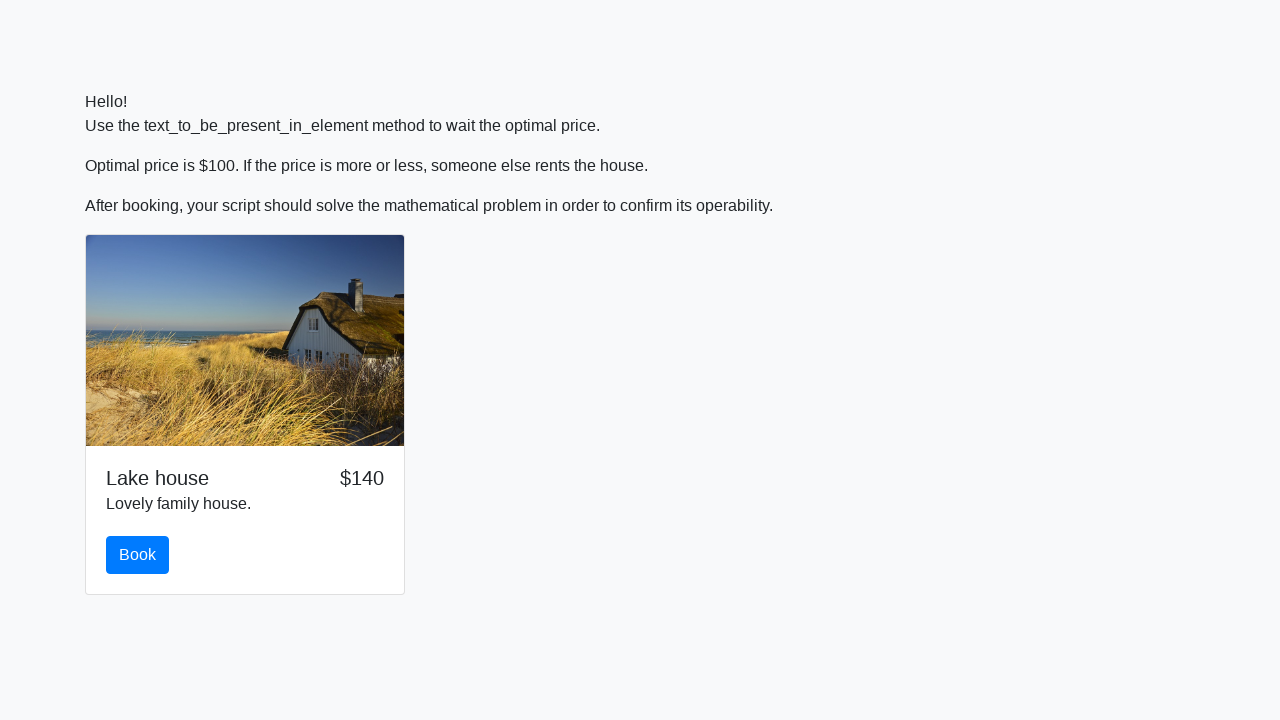